Opens the Ajio e-commerce website homepage and verifies it loads successfully

Starting URL: https://www.ajio.com/

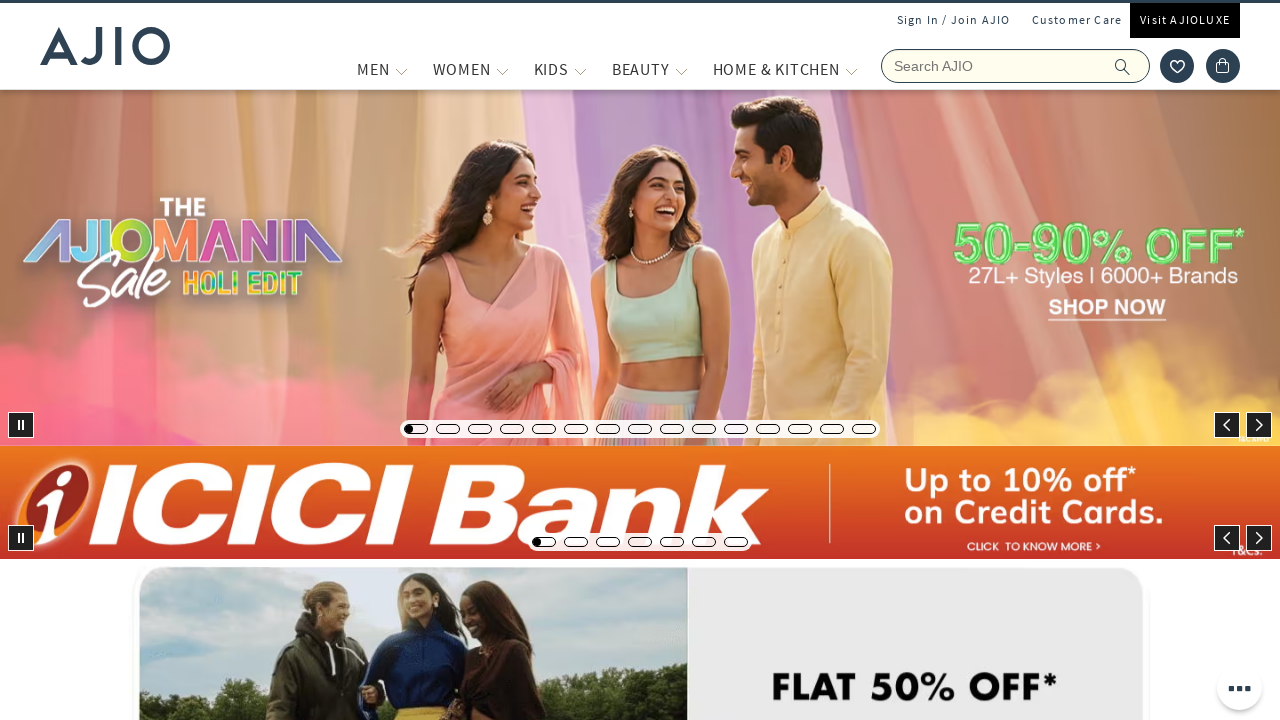

Navigated to Ajio e-commerce homepage
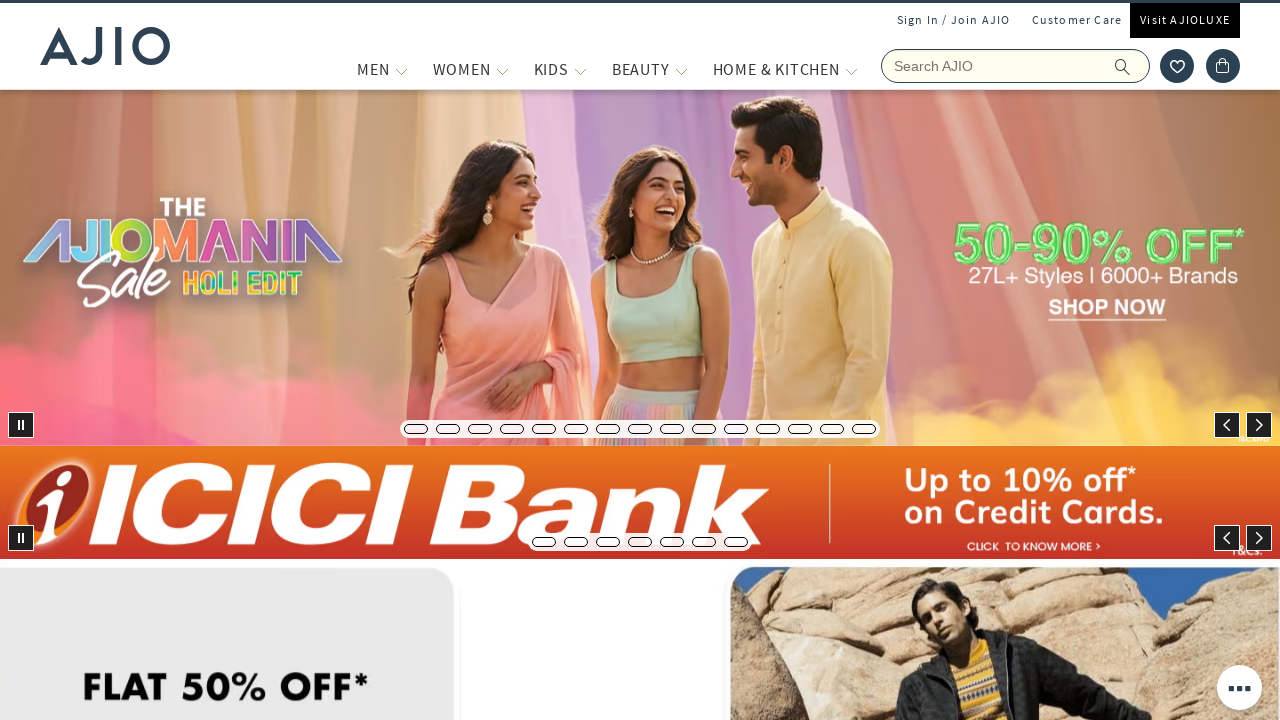

Page DOM content loaded successfully
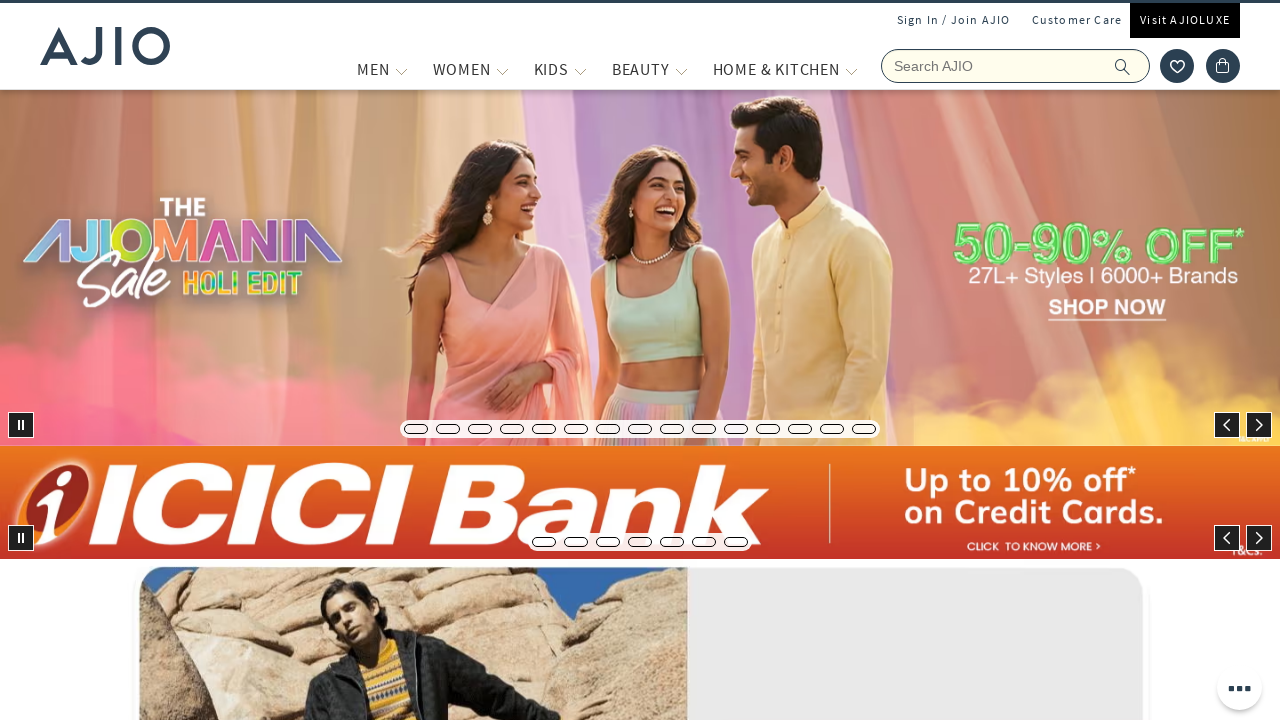

Verified that current URL is the Ajio homepage
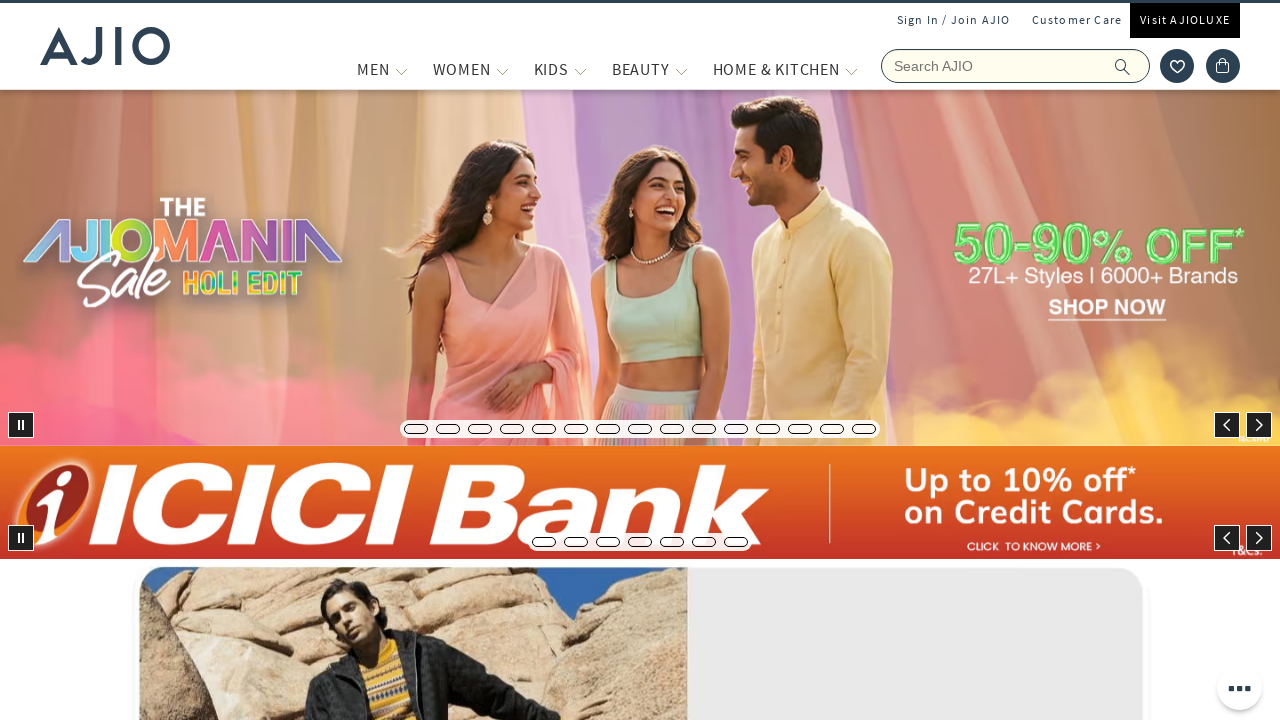

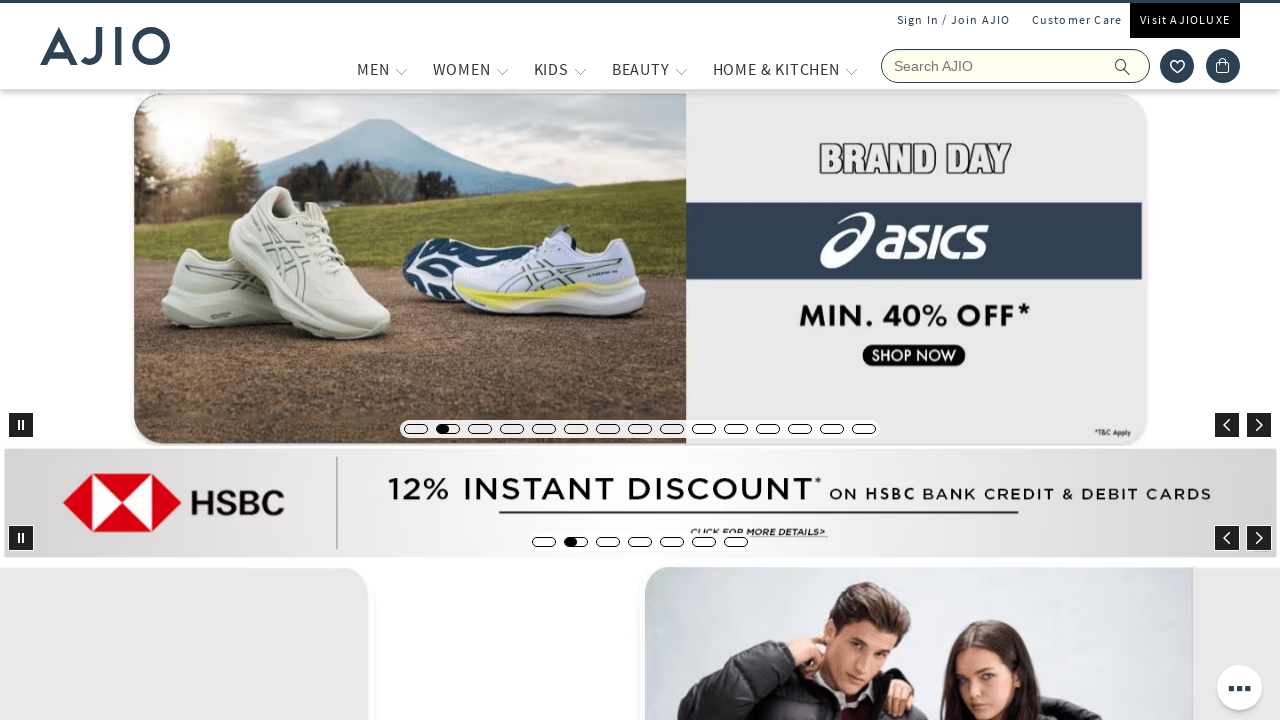